Tests the email form validation by submitting with incomplete data and then with complete invalid data

Starting URL: https://aceade.github.io/sydfjords-react/about

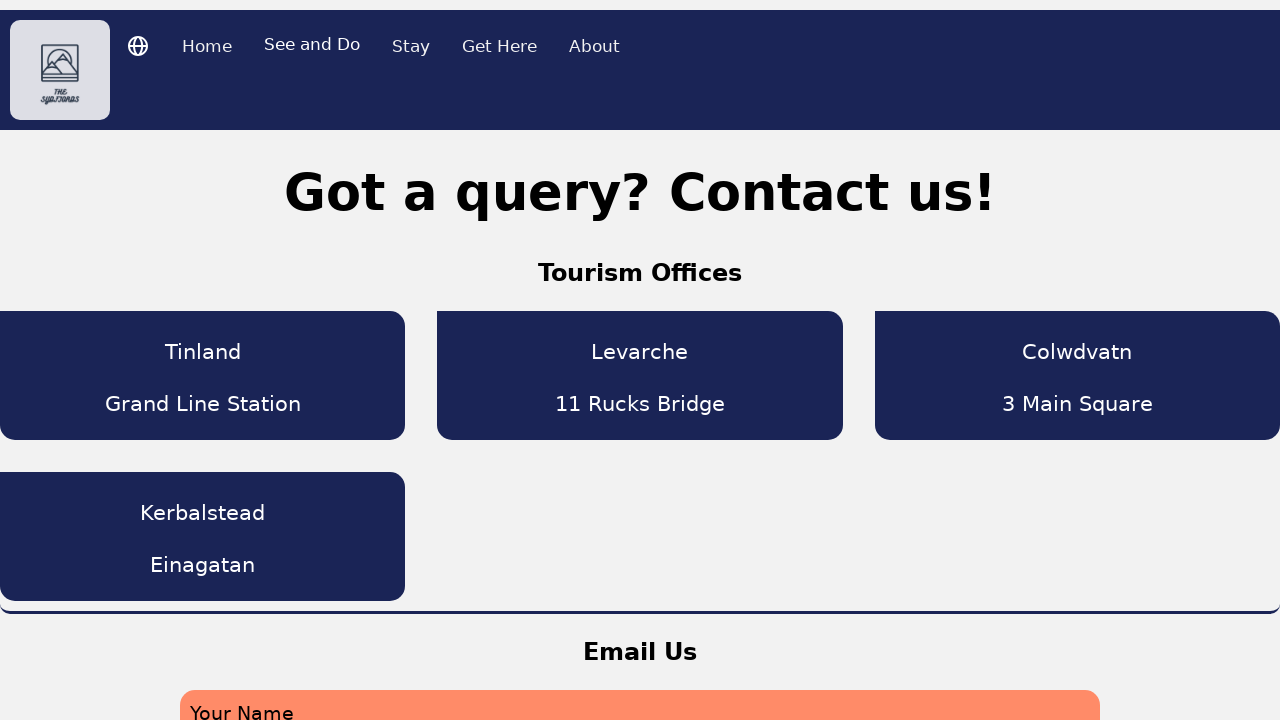

Navigated to About page
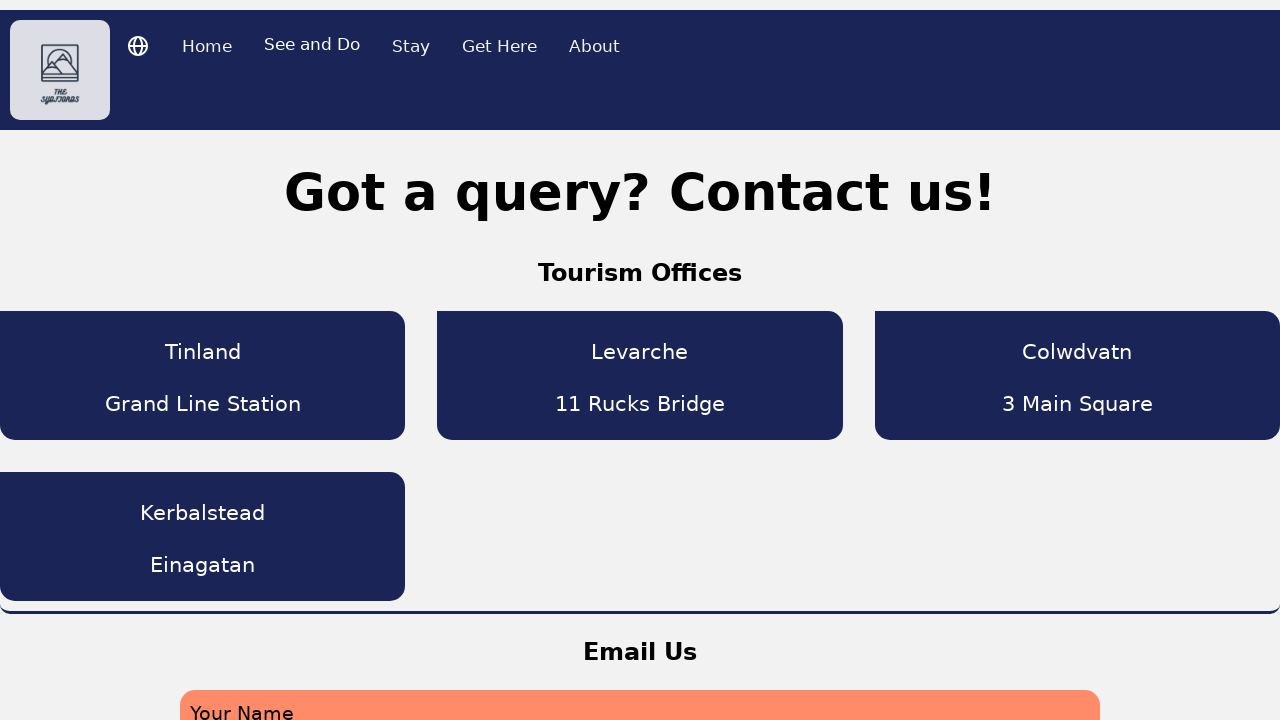

Filled name field with 'Selena Ium' on #name
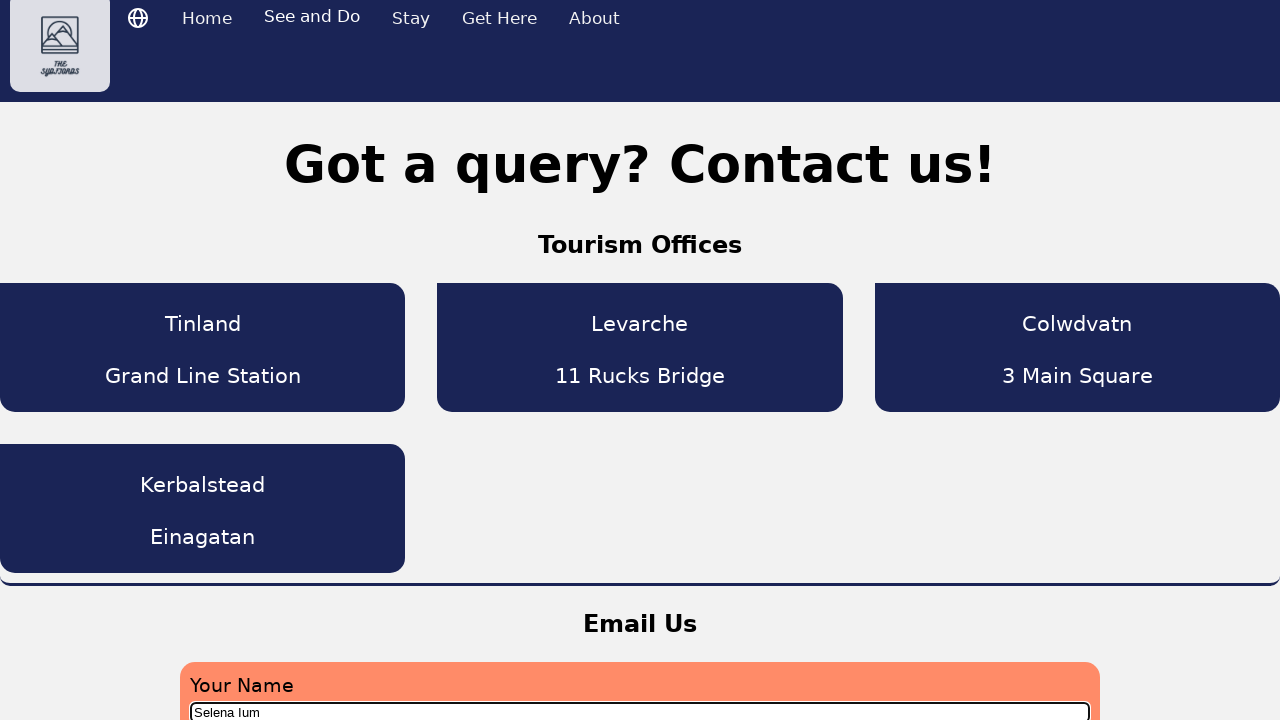

Filled email field with 'test@example.com' on #email
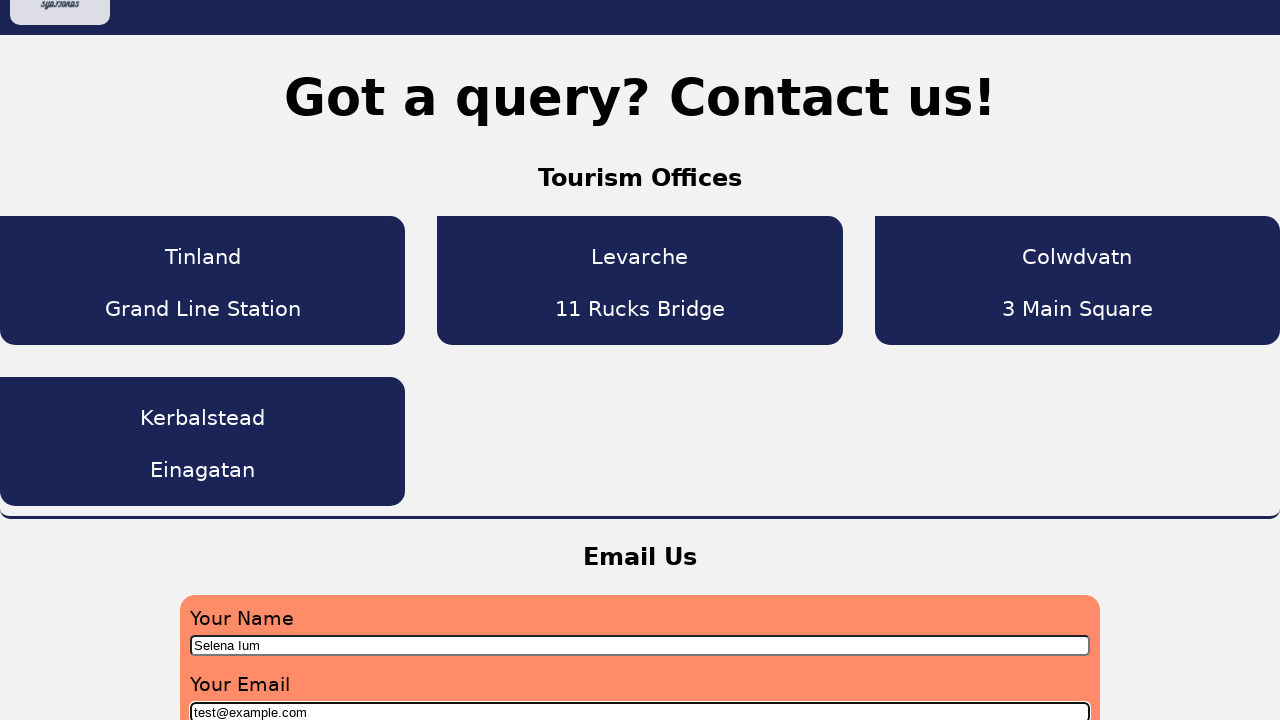

Clicked submit button without message field at (640, 442) on #emailForm button
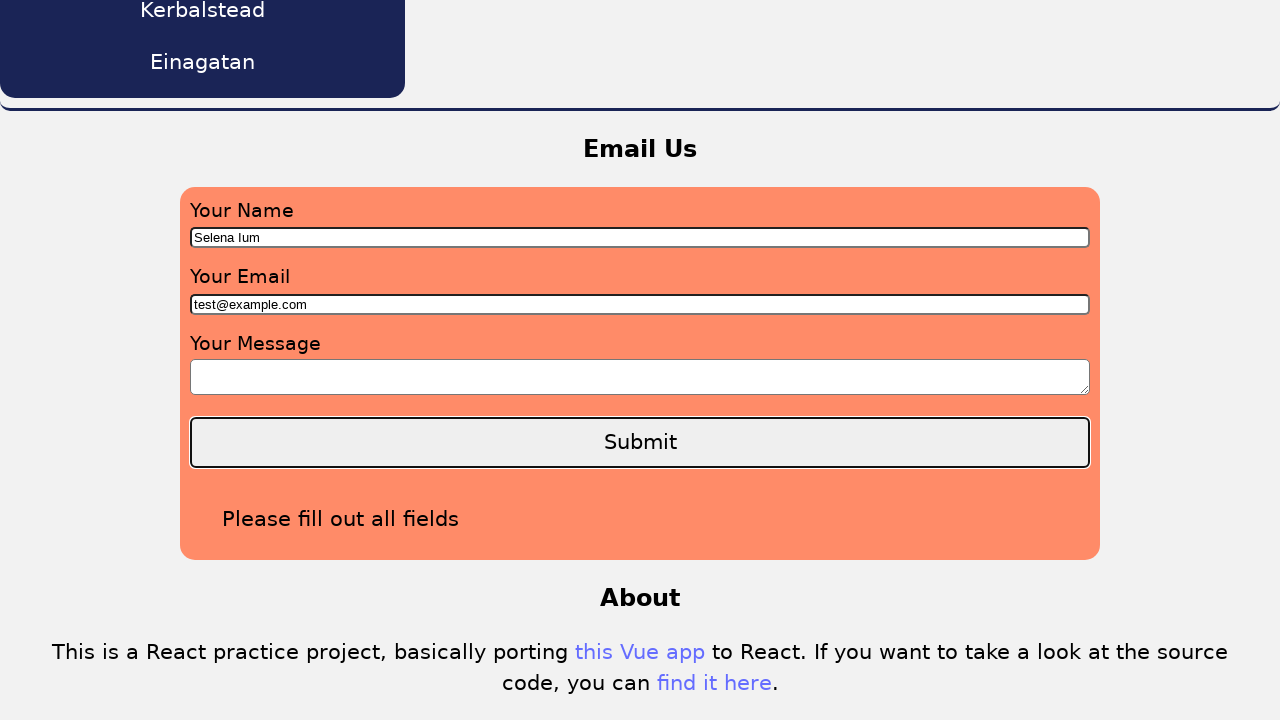

Located submit status element
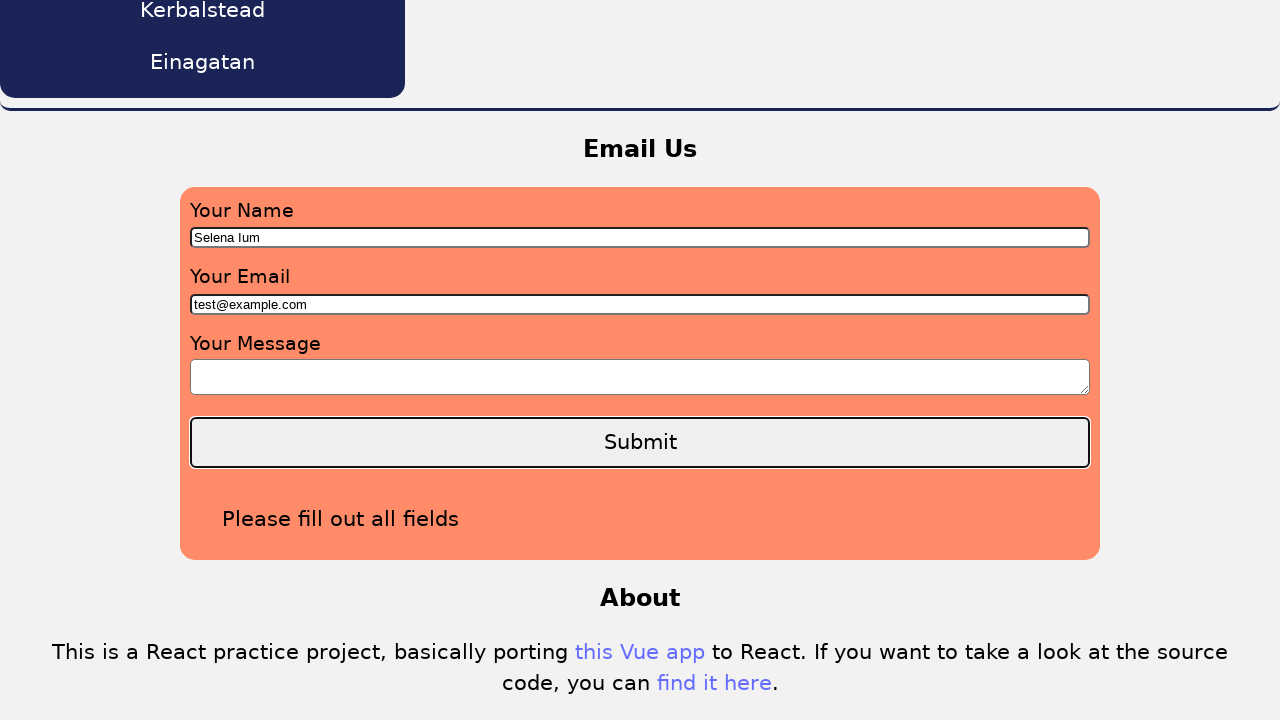

Verified validation error message for missing fields
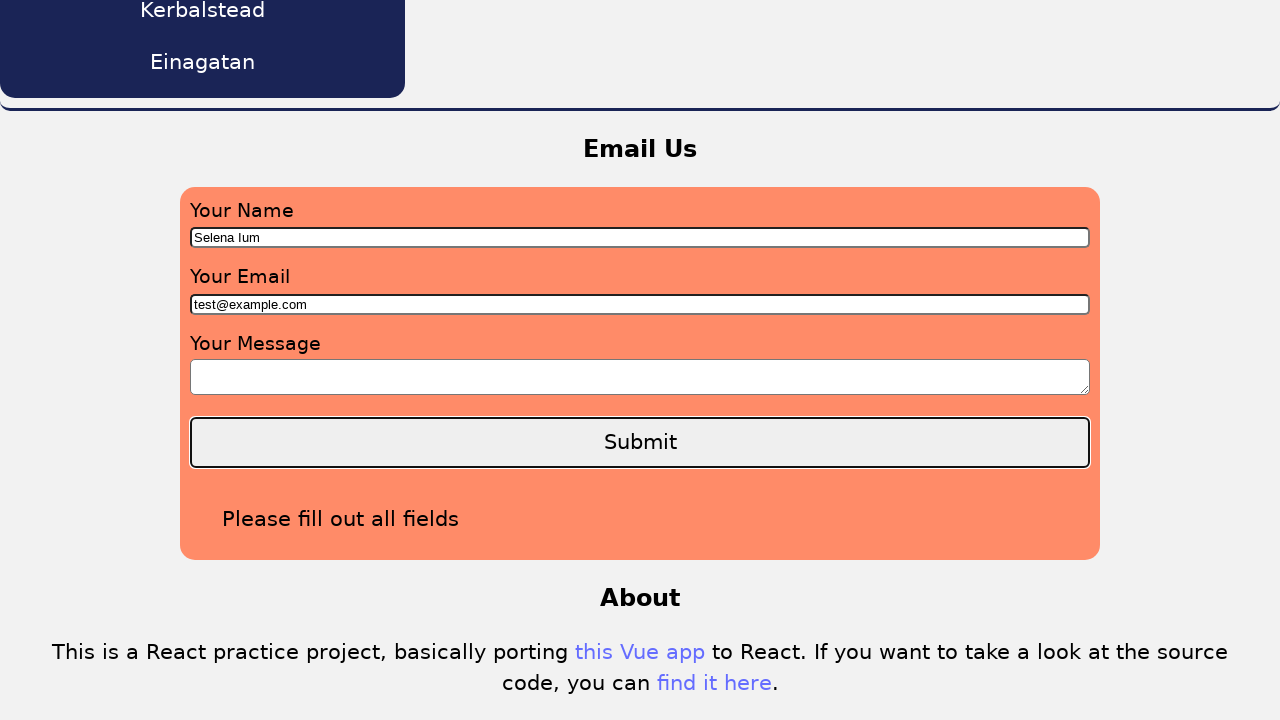

Clicked on name field at (640, 238) on #name
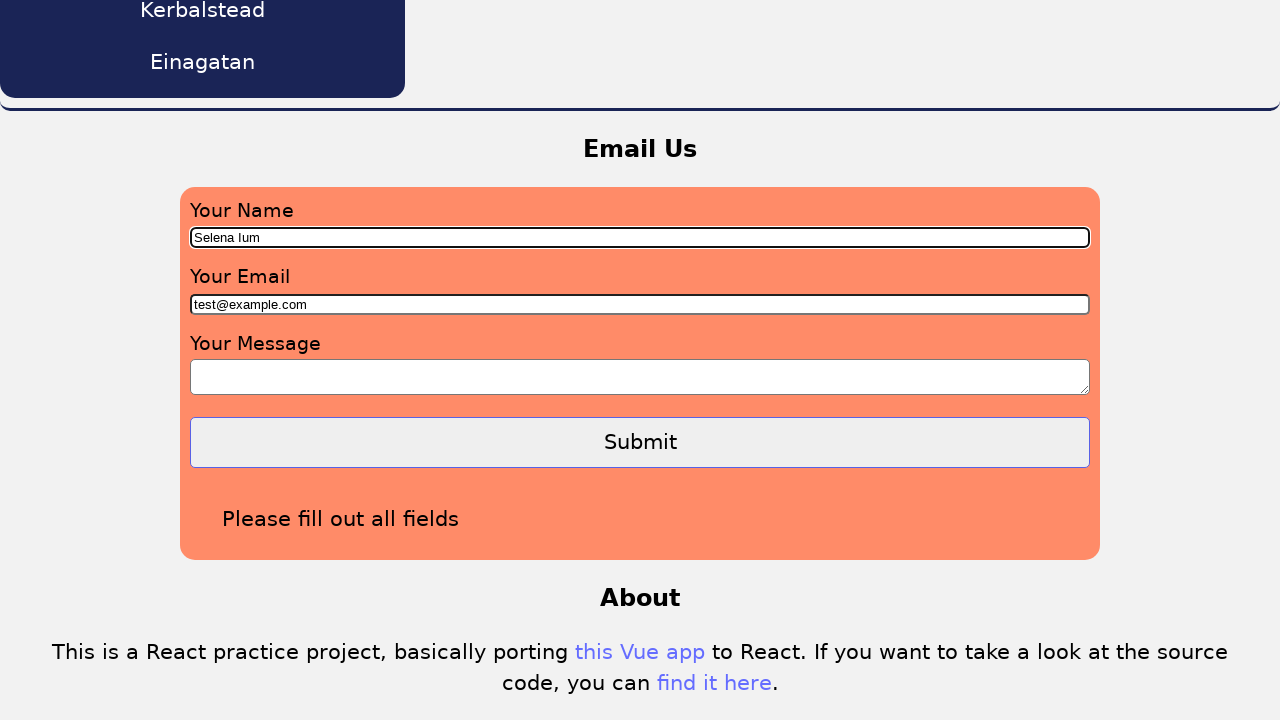

Cleared name field on #name
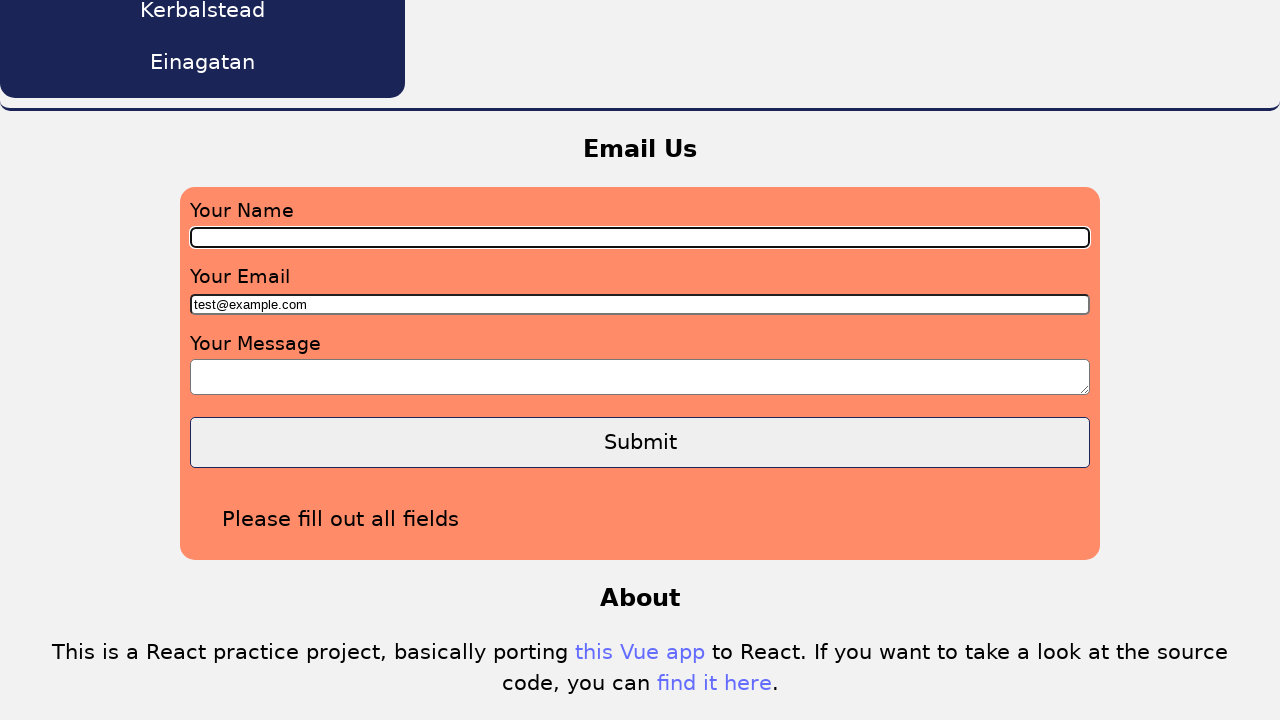

Filled name field with 'Selena Ium' again on #name
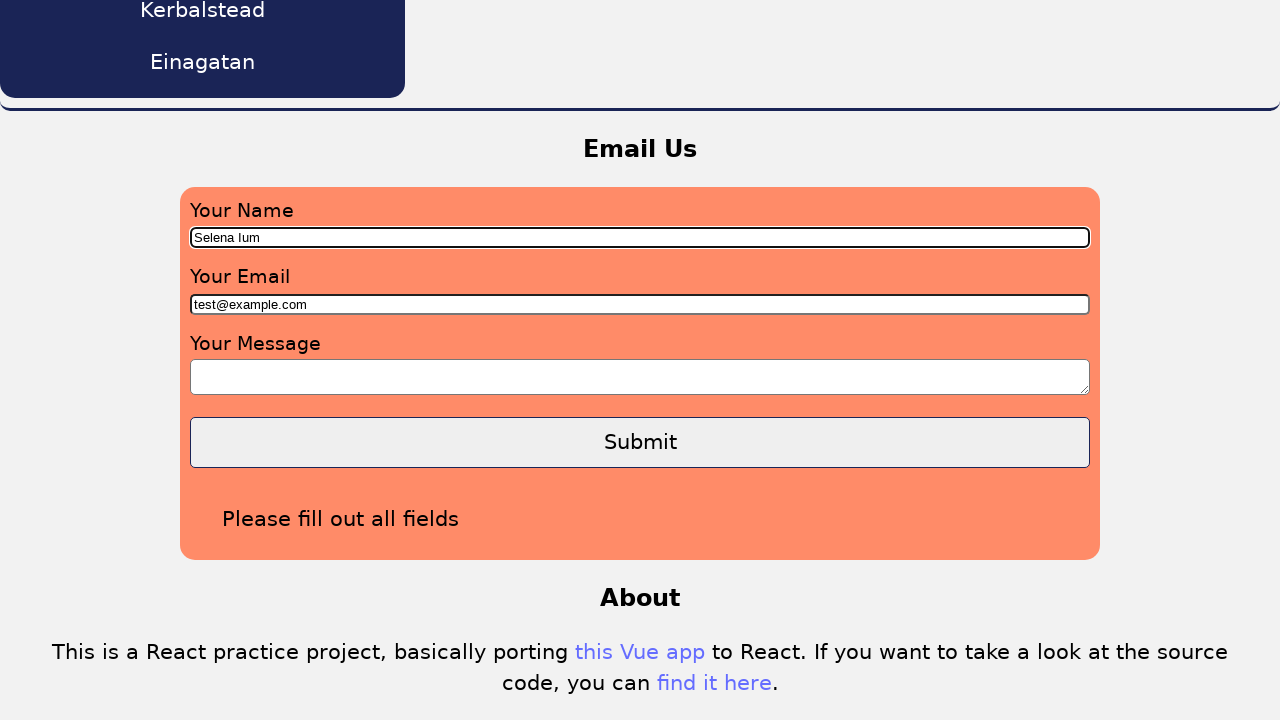

Clicked on email field at (640, 305) on #email
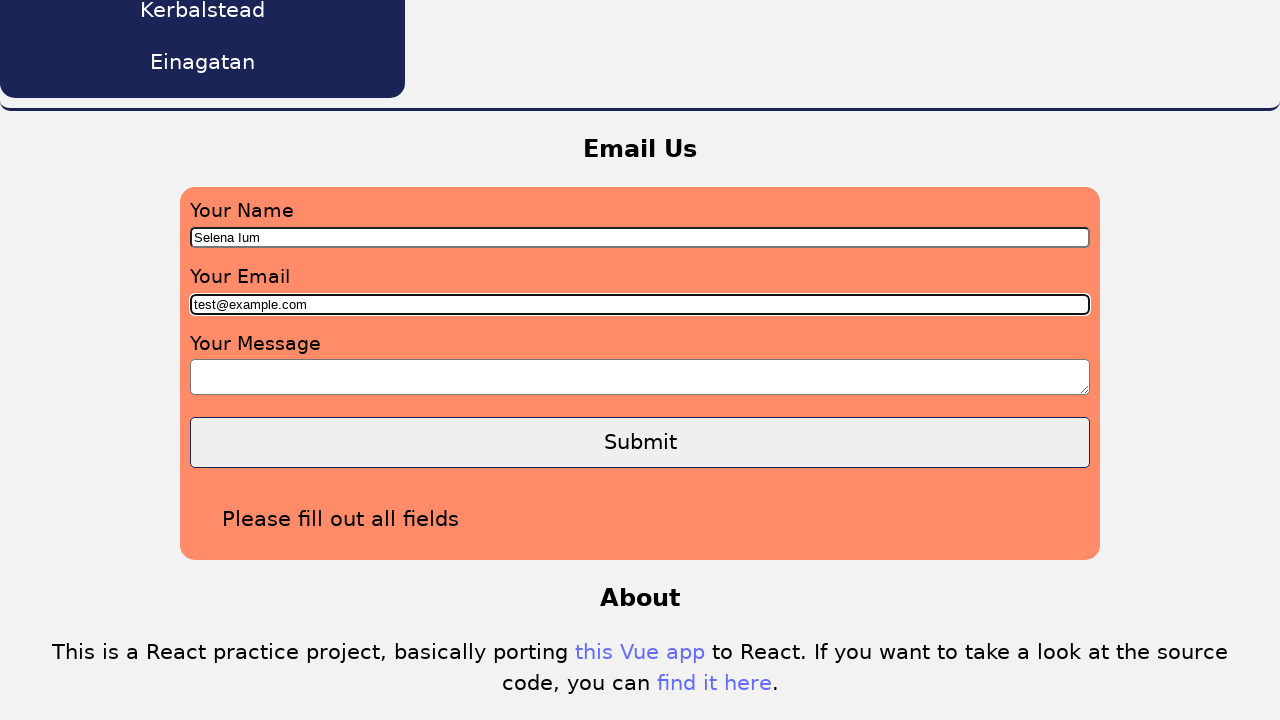

Cleared email field on #email
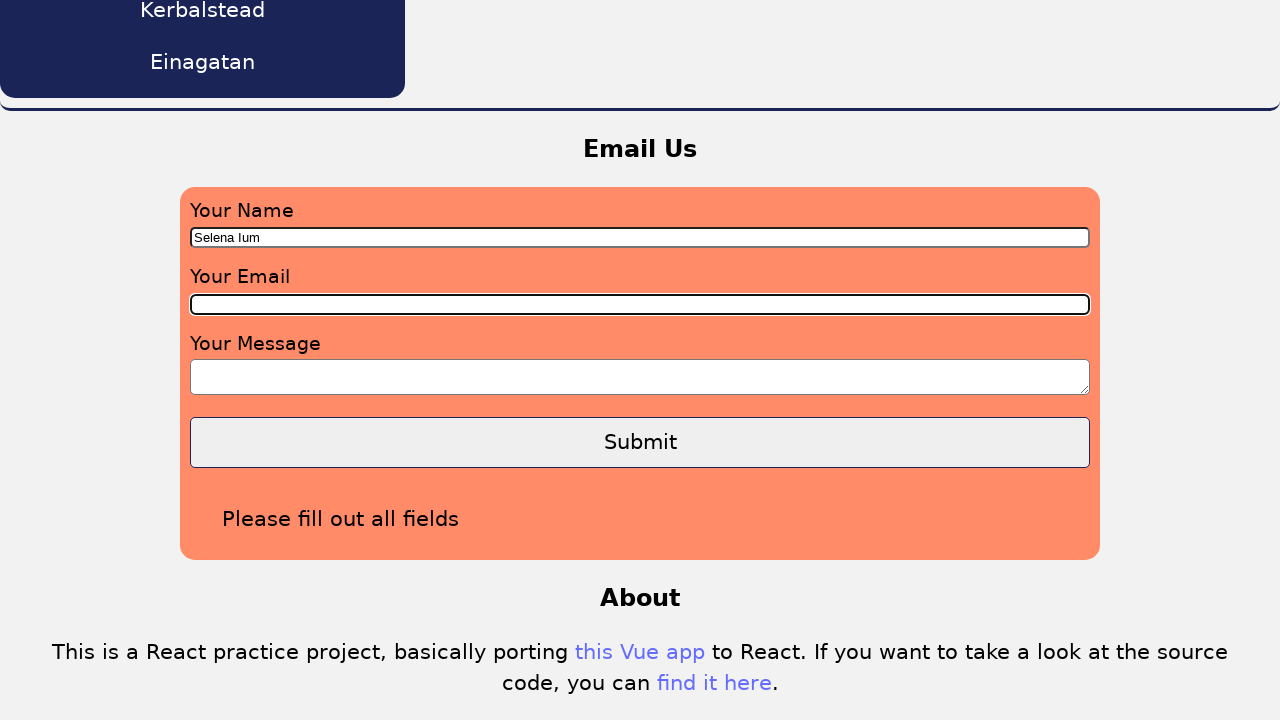

Filled email field with 'test@example.com' again on #email
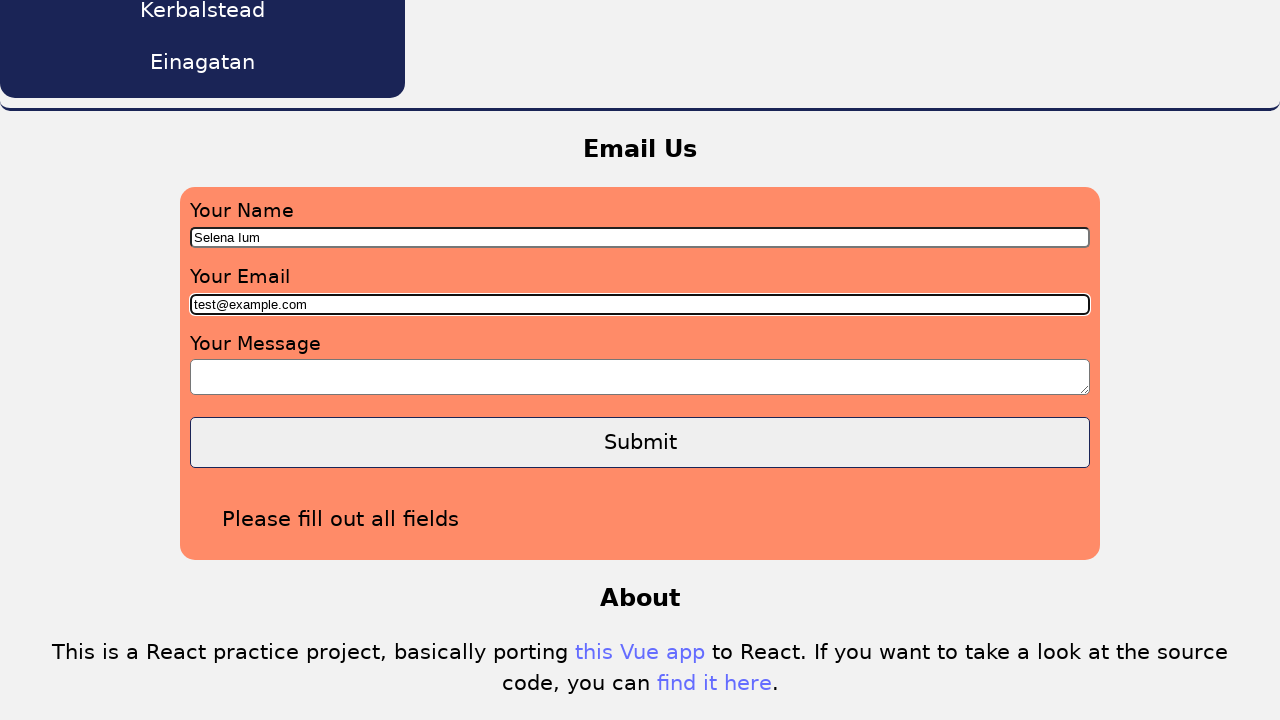

Clicked on message field at (640, 377) on #message
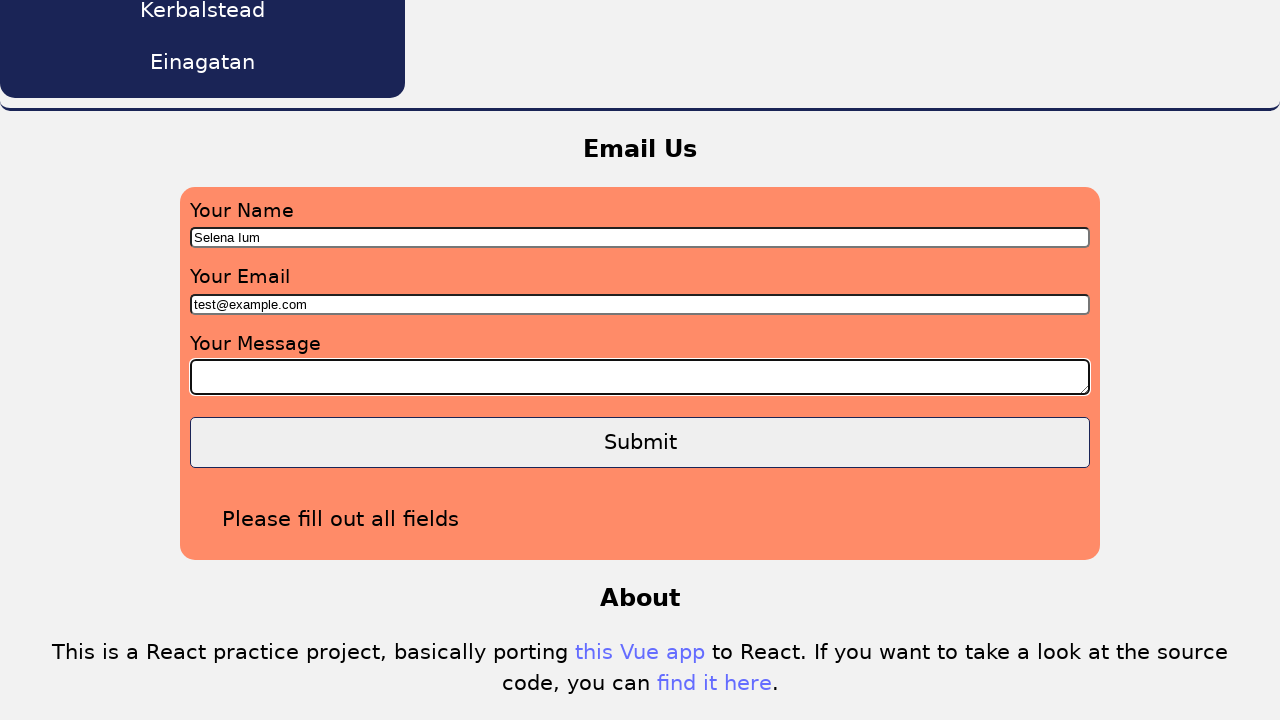

Cleared message field on #message
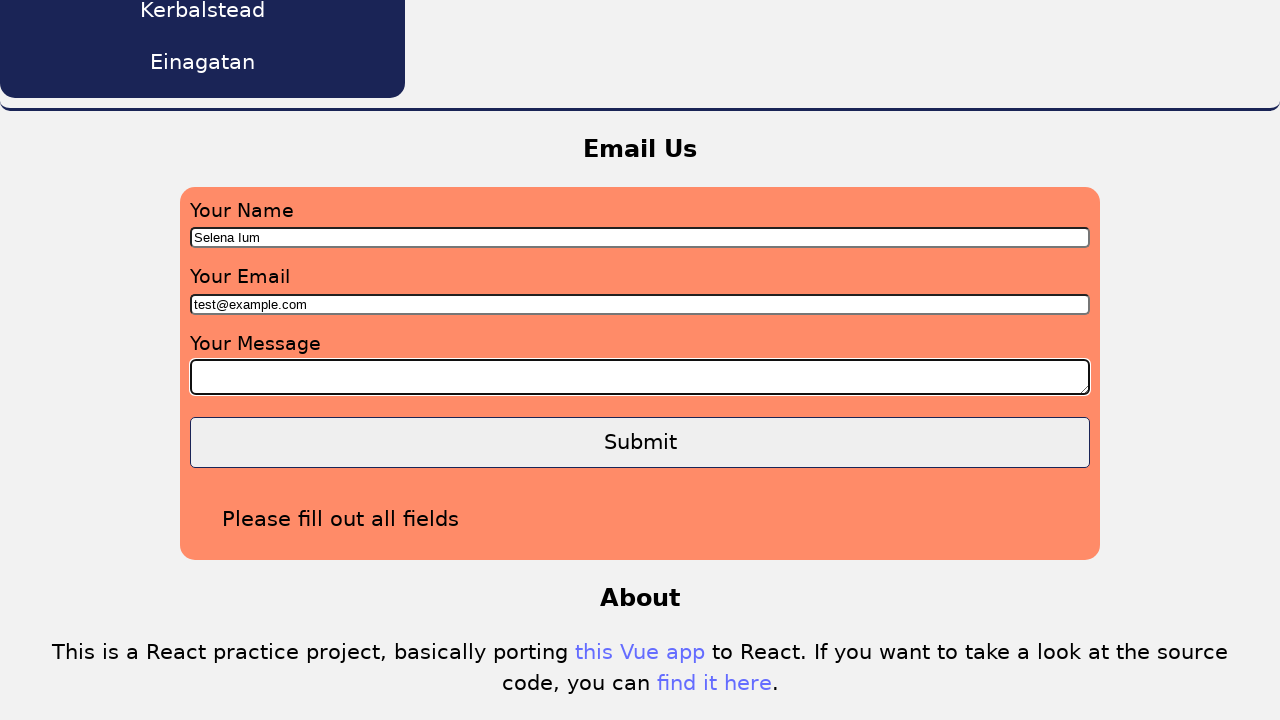

Filled message field with 'This is a test' on #message
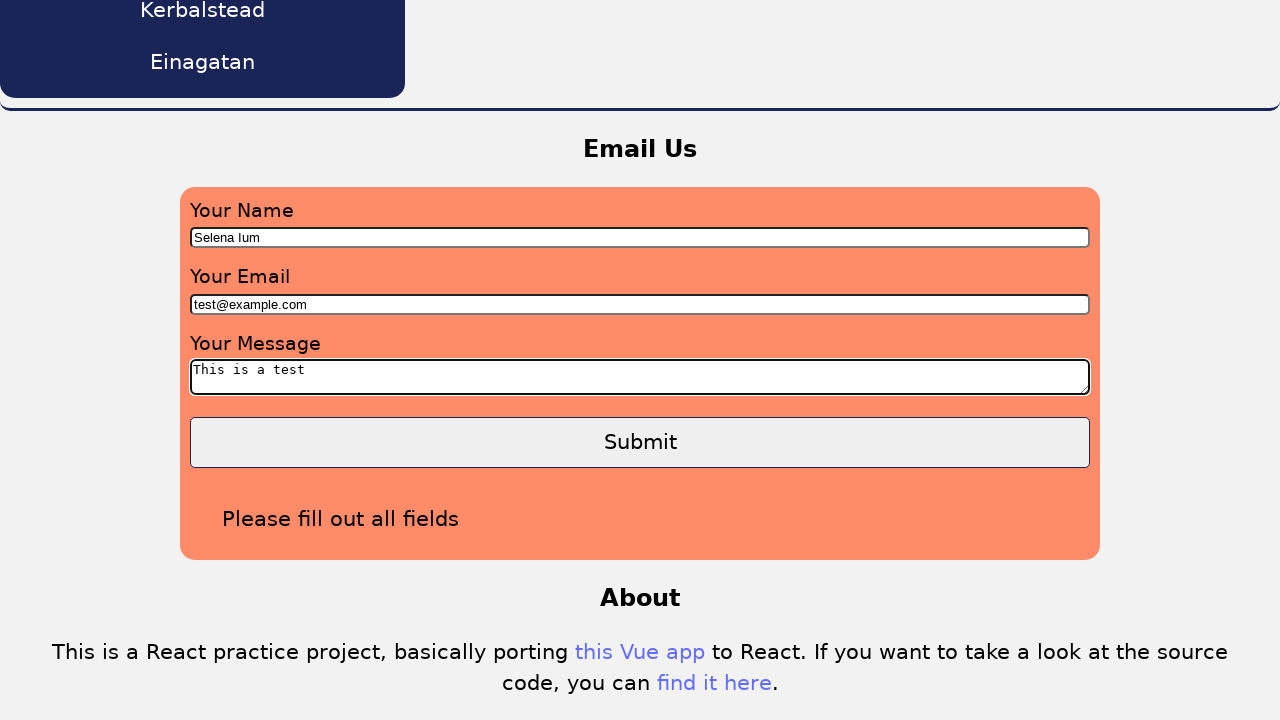

Clicked submit button with all fields completed at (640, 442) on #emailForm button
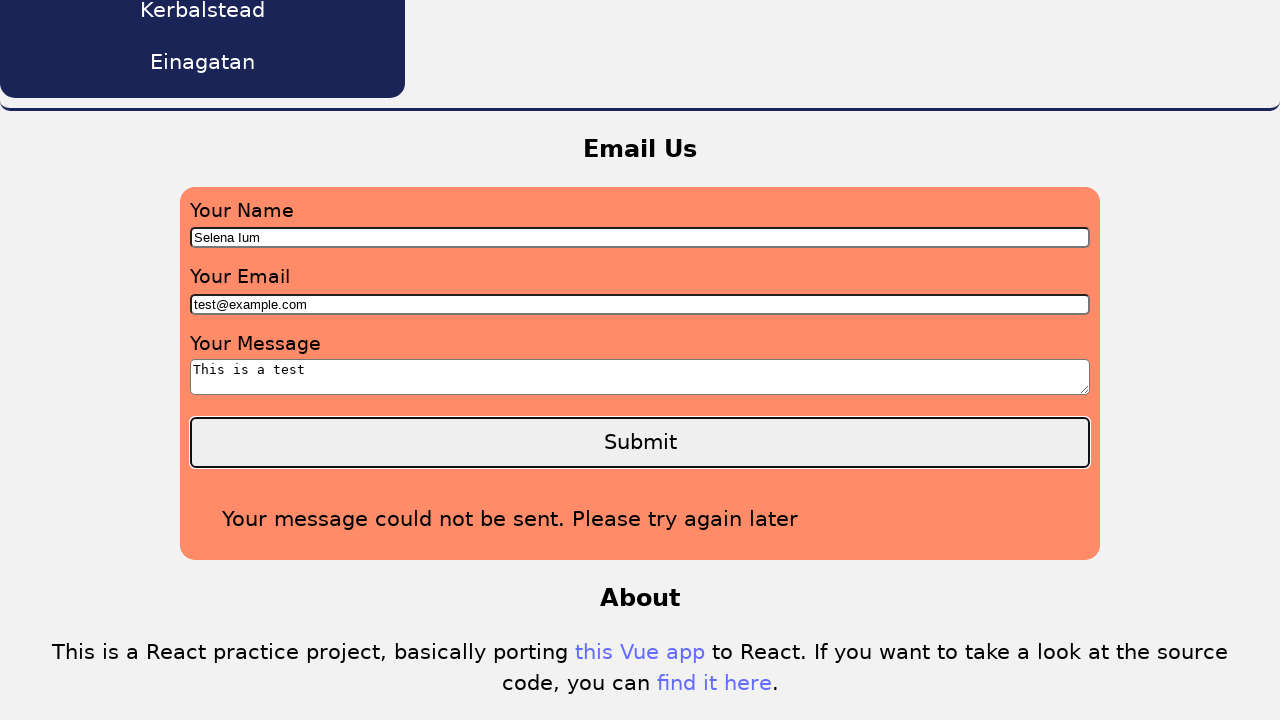

Verified submission error message for invalid email
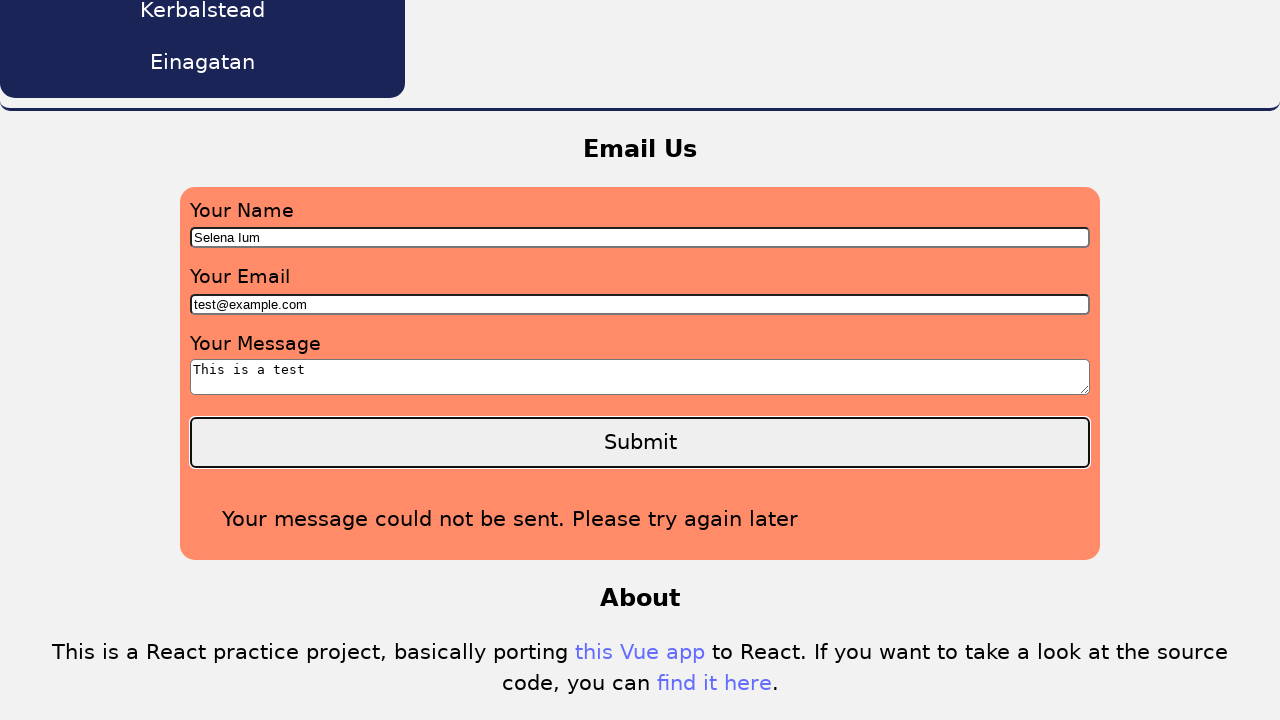

Waited for submit status message to clear
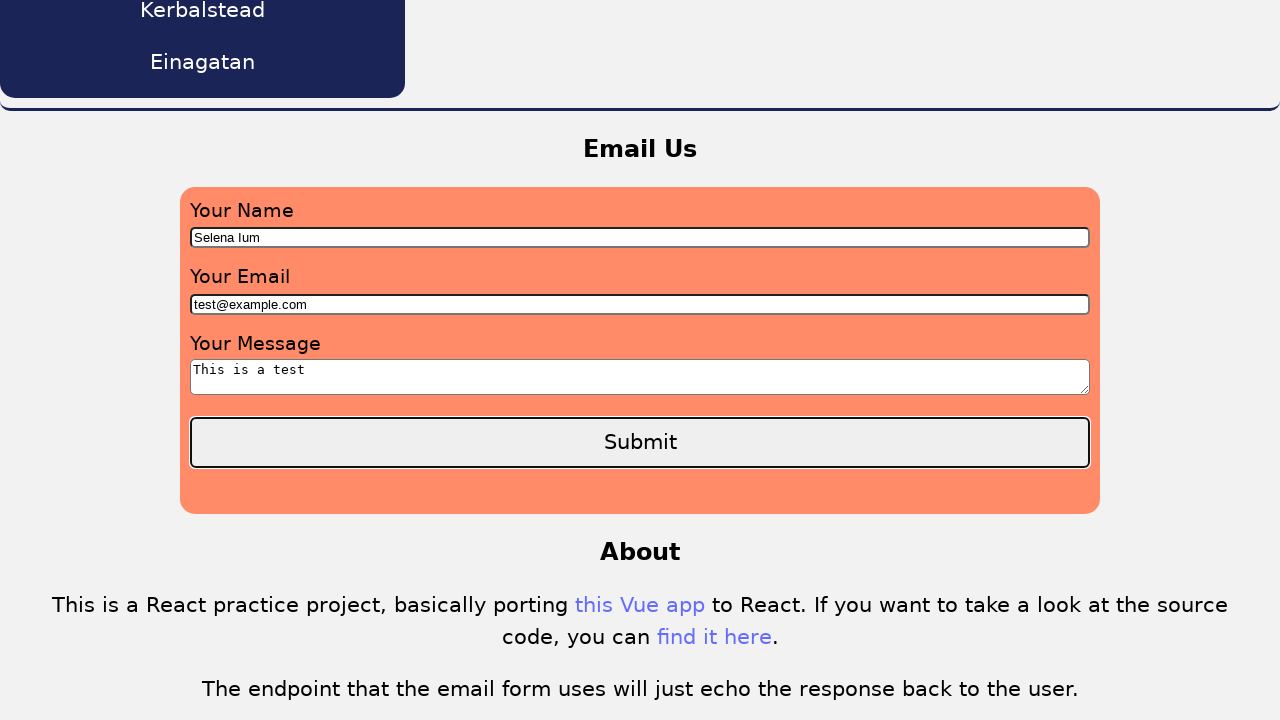

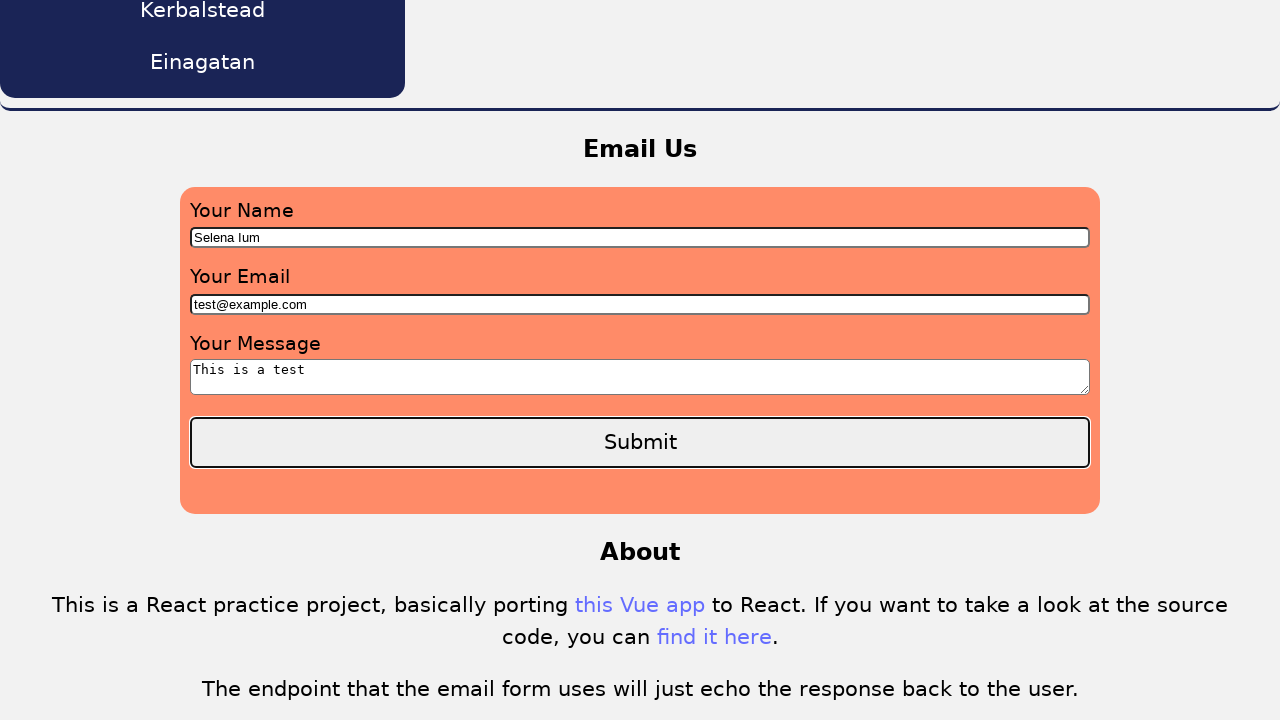